Tests drag and drop using alternative method with click-and-hold, move, and release actions

Starting URL: https://www.qa-practice.com/elements/dragndrop/boxes

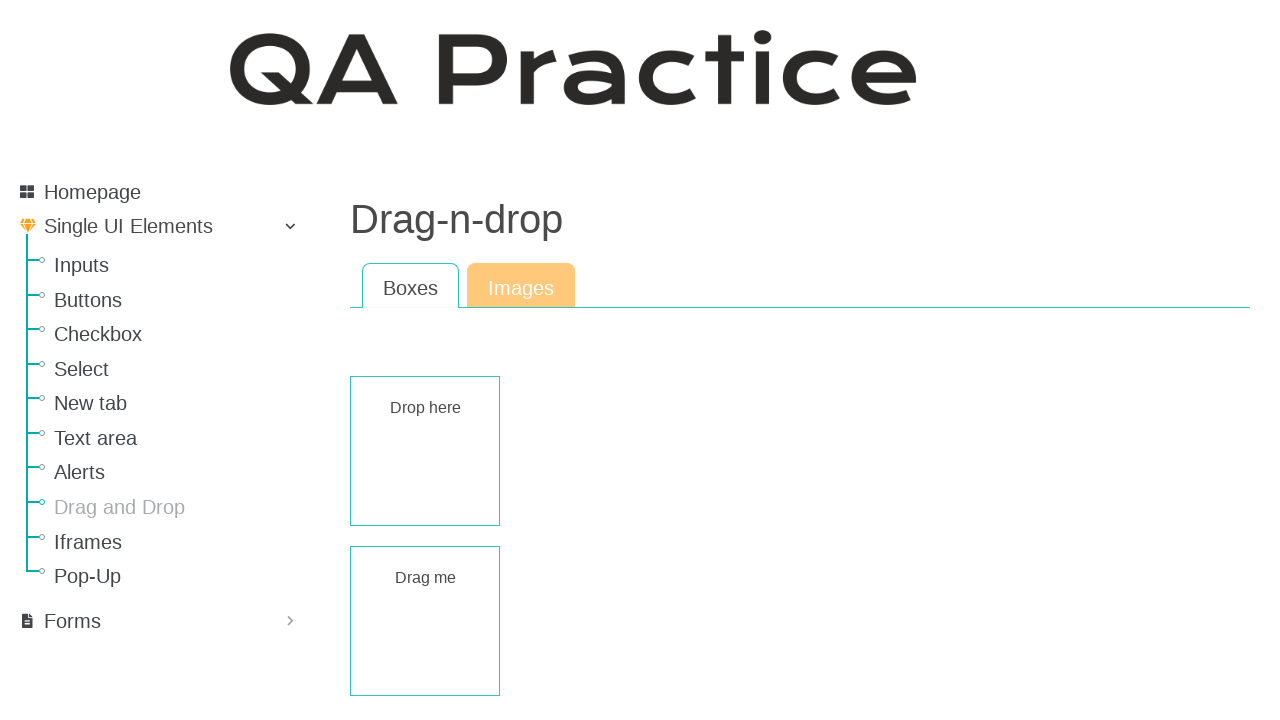

Waited for draggable element to load
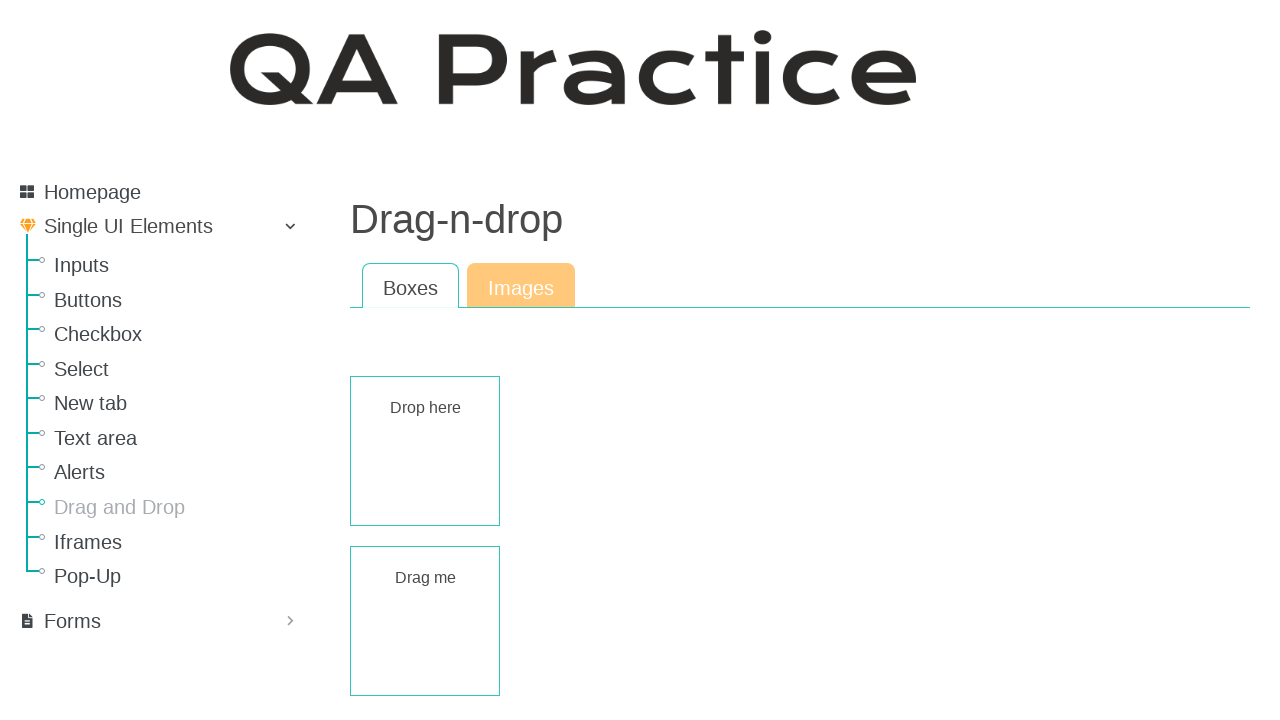

Located draggable element
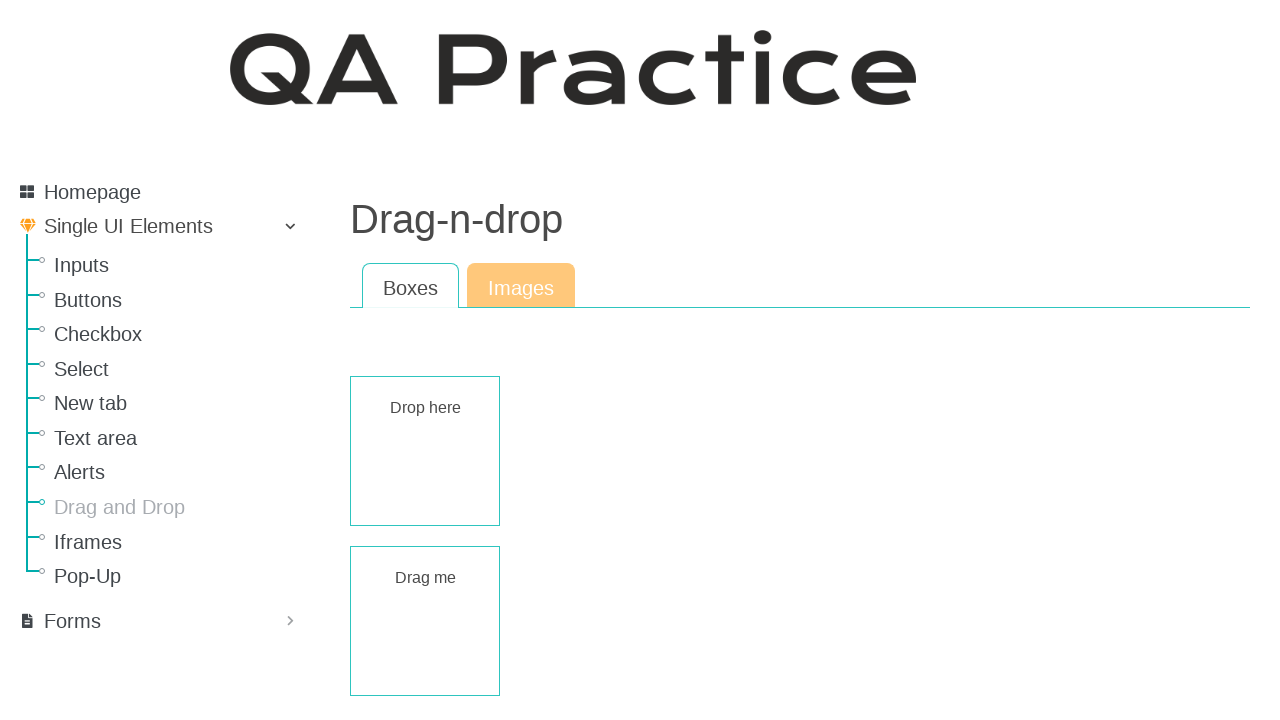

Located droppable element
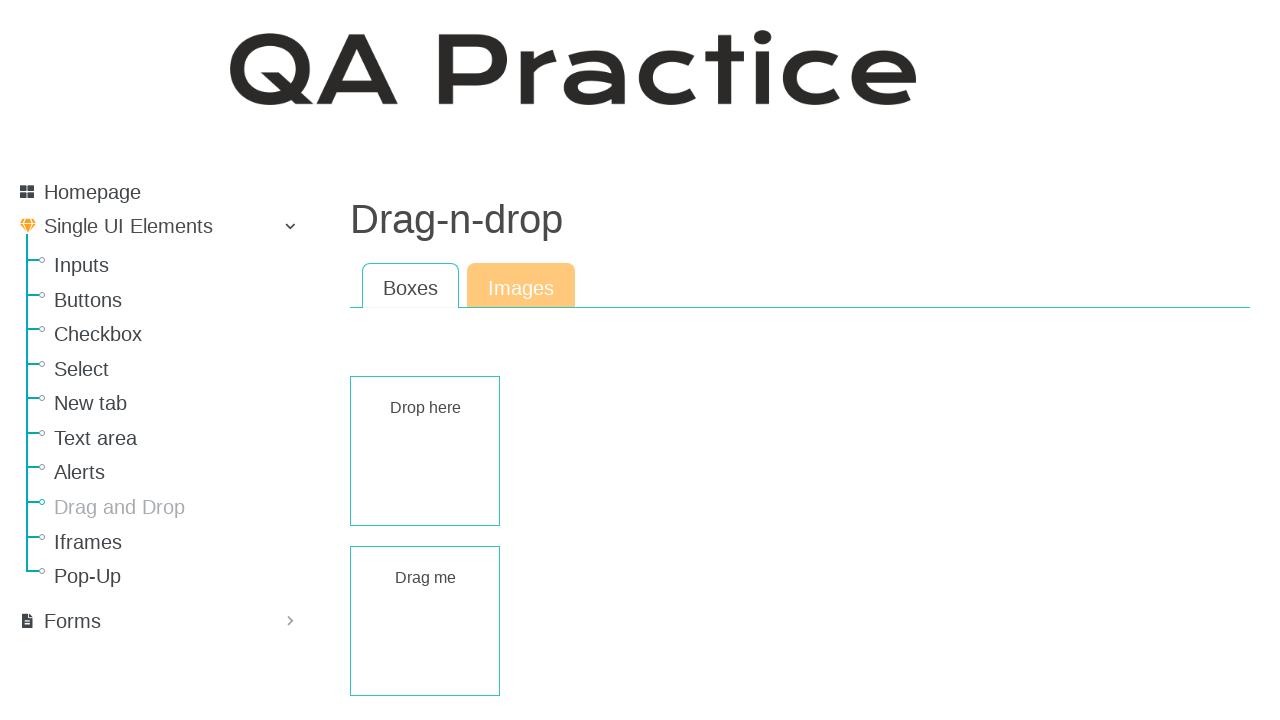

Retrieved draggable element bounding box
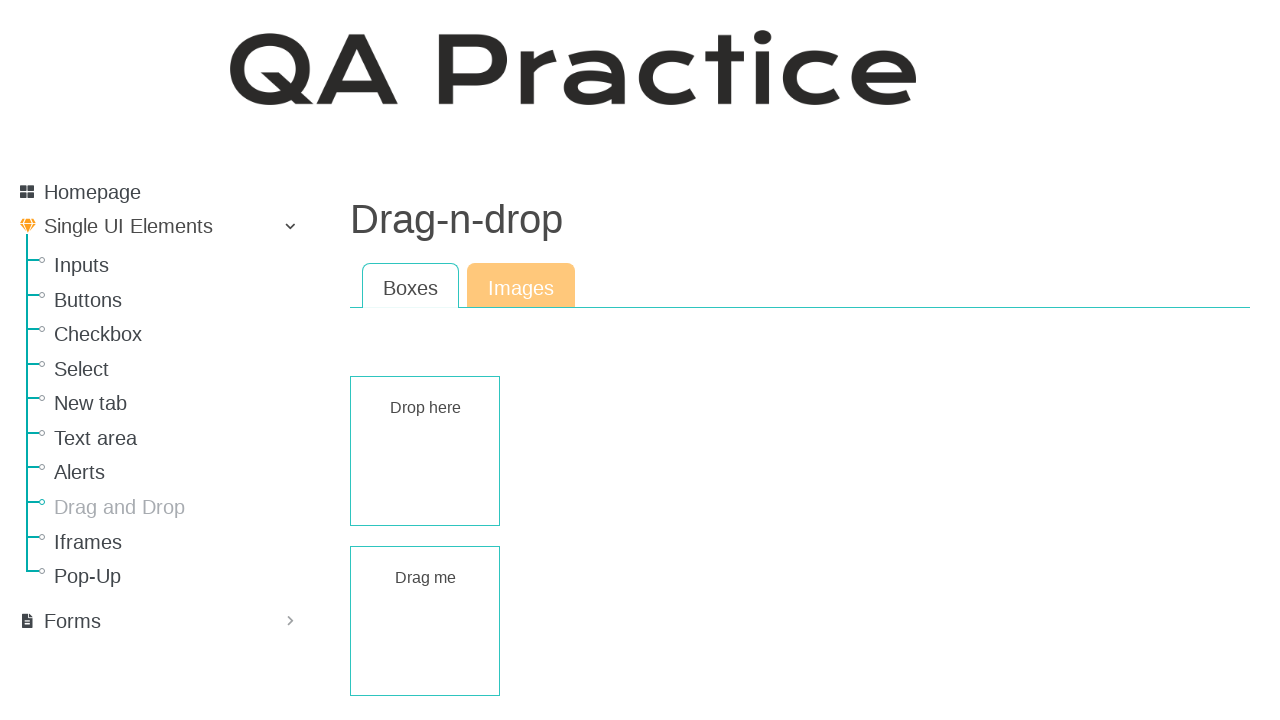

Retrieved droppable element bounding box
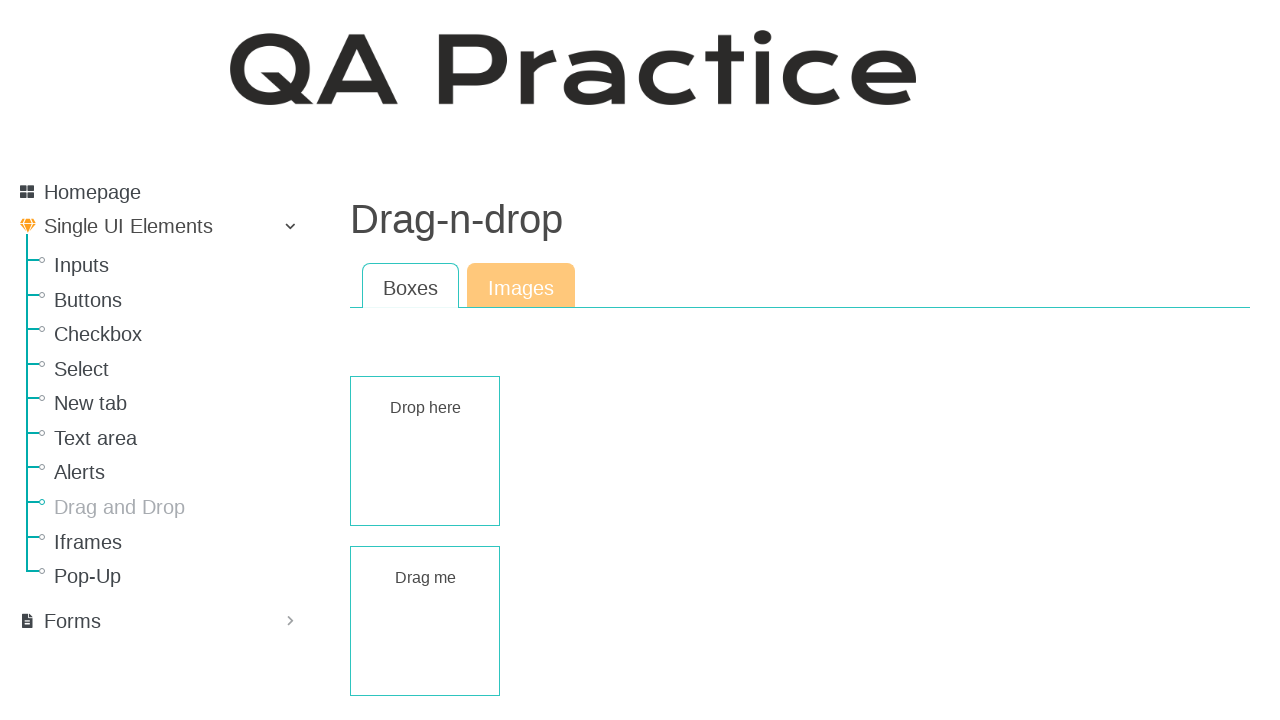

Moved mouse to center of draggable element at (425, 621)
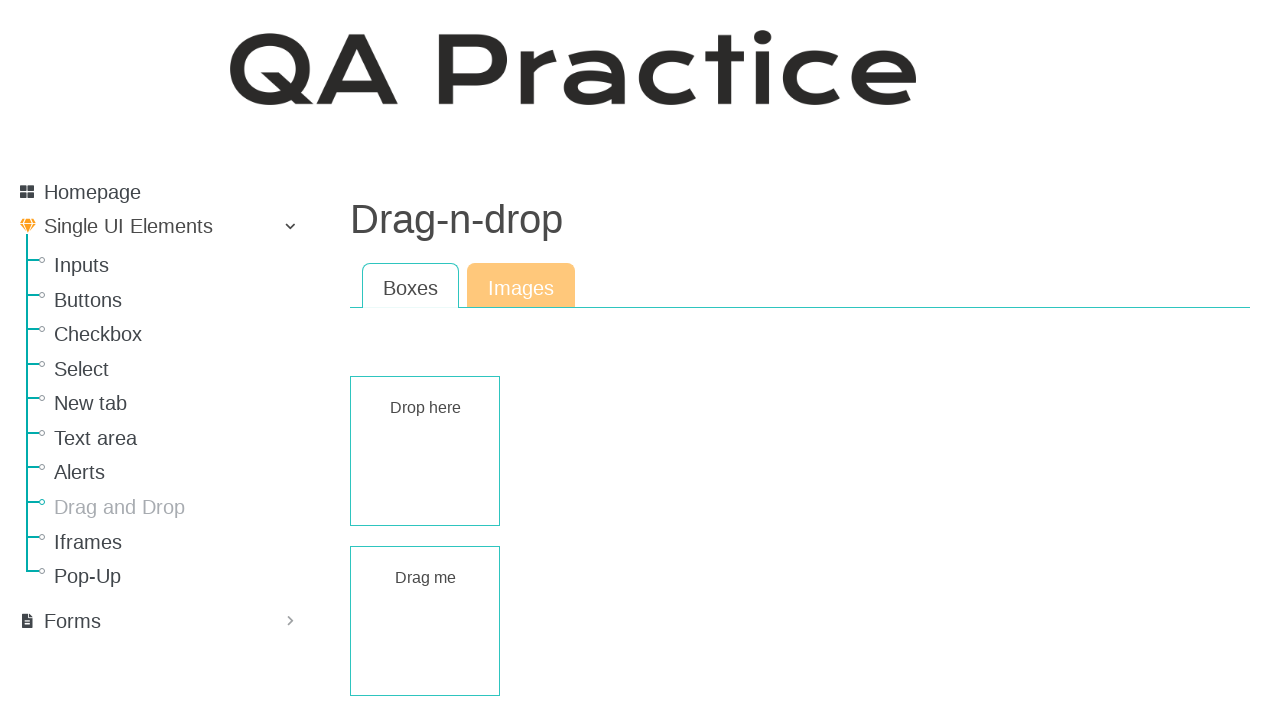

Pressed mouse button down on draggable element at (425, 621)
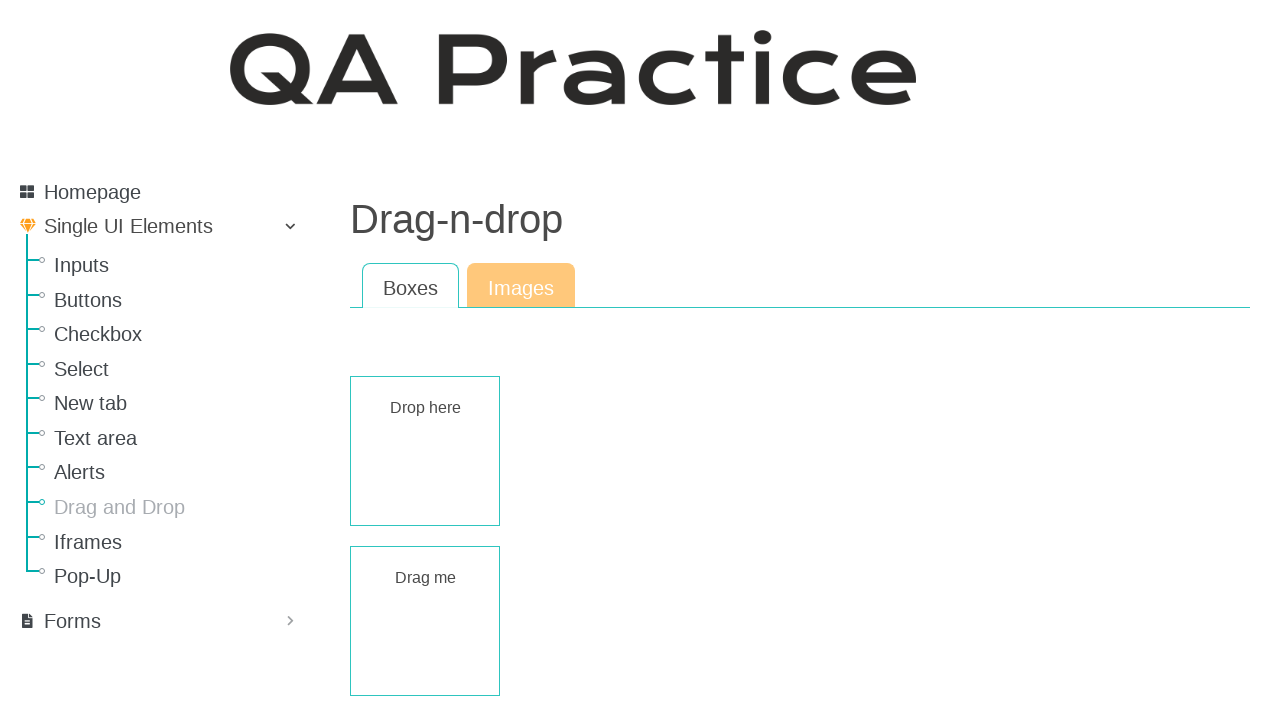

Moved mouse to center of droppable element while holding button at (425, 451)
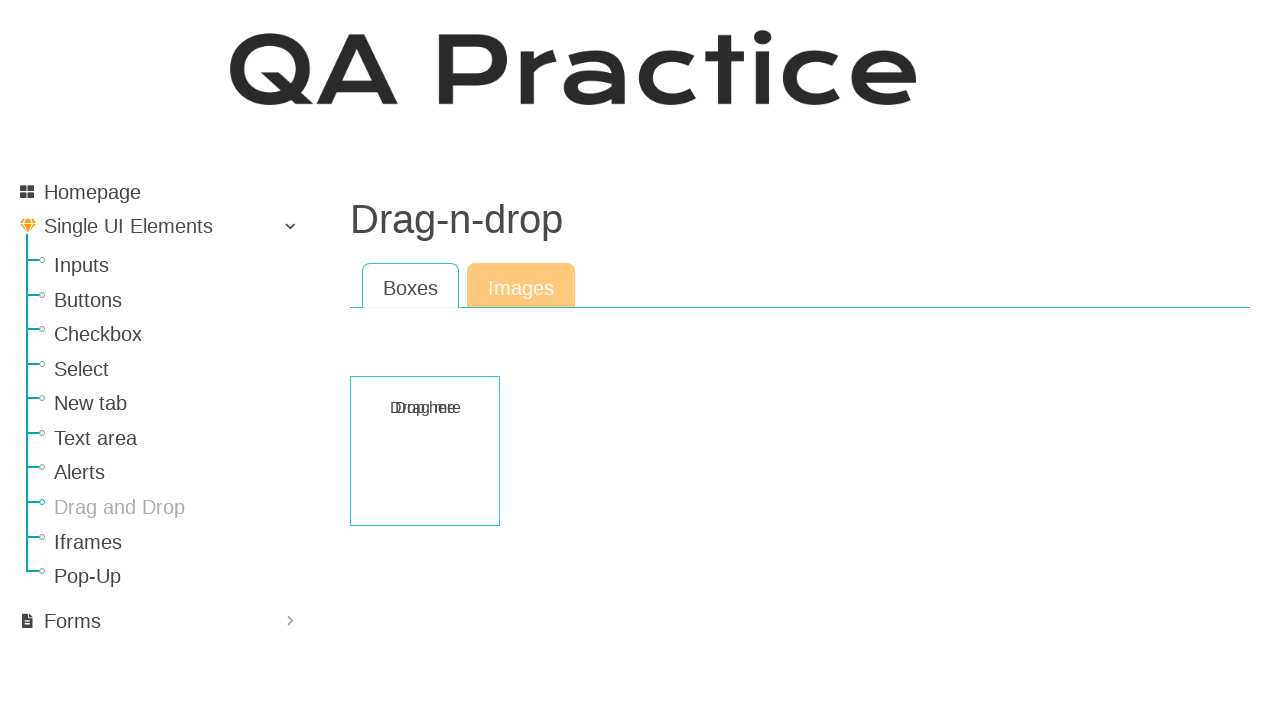

Released mouse button to complete drag and drop at (425, 451)
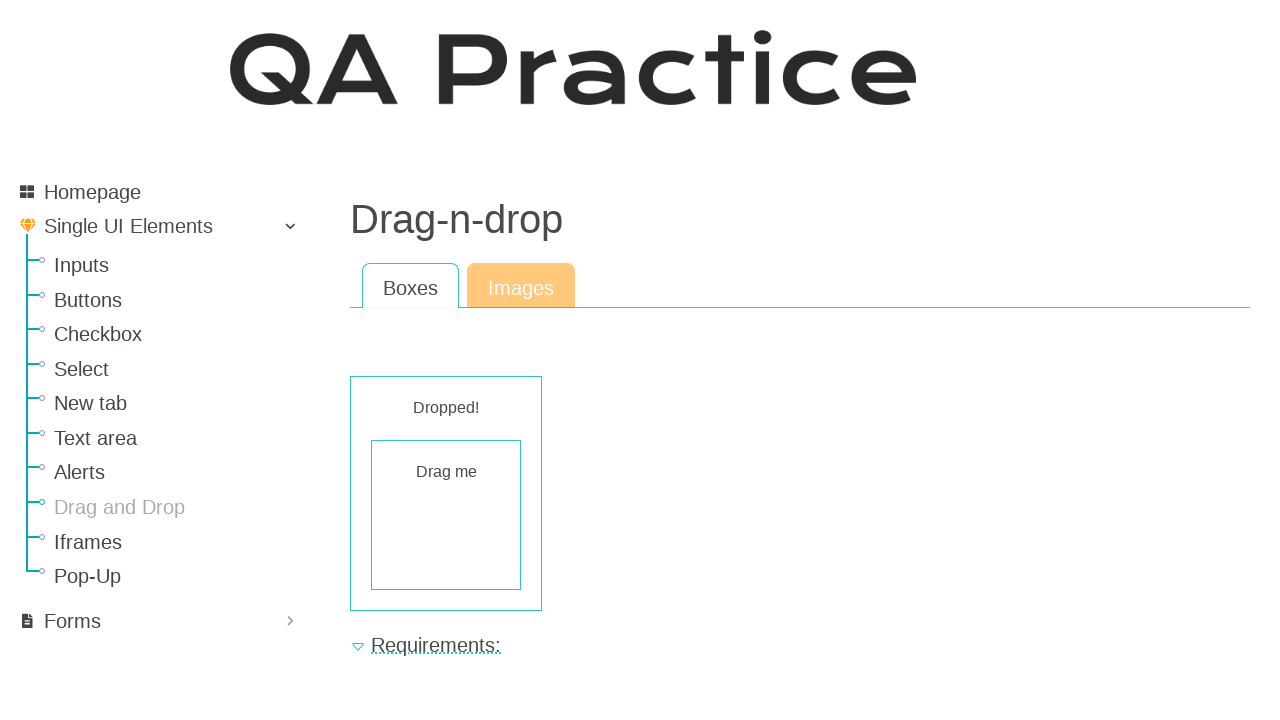

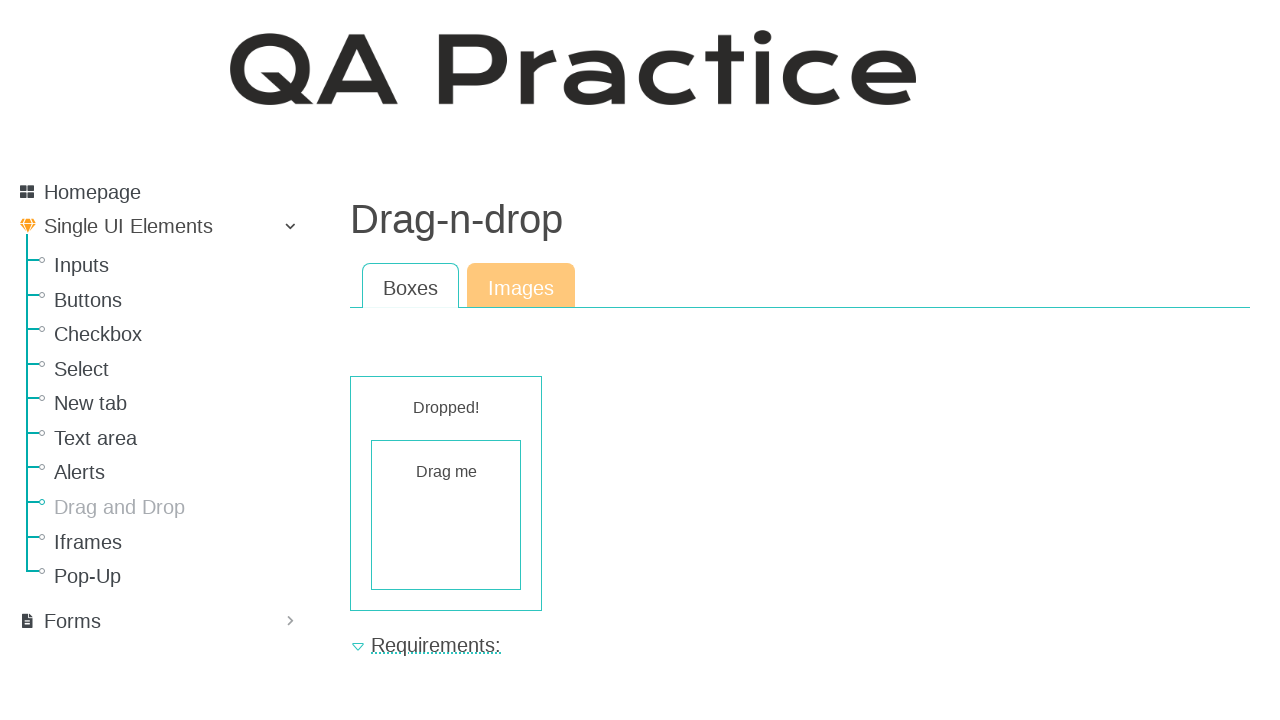